Tests navigation to the A/B Test page by clicking the link, then verifies the presence of the heading, Elemental Selenium text, and GitHub logo elements

Starting URL: https://the-internet.herokuapp.com/

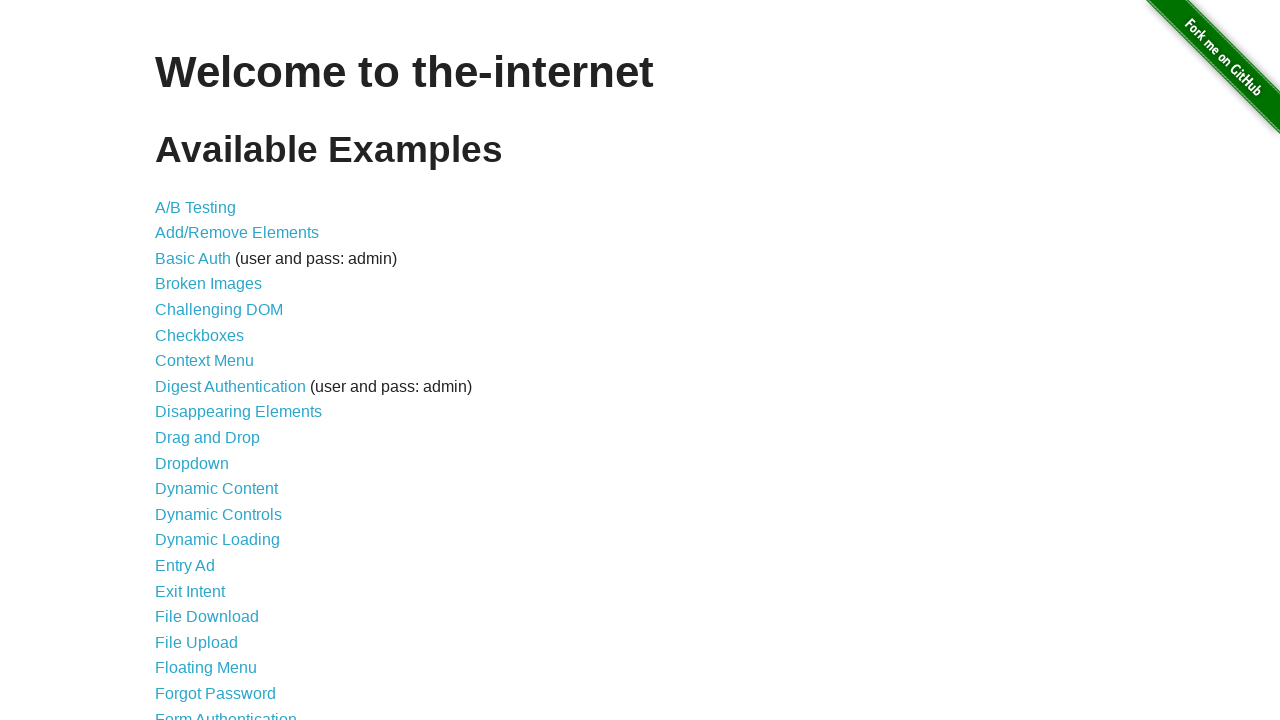

Clicked on the A/B Test link at (196, 207) on a[href*='abtest']
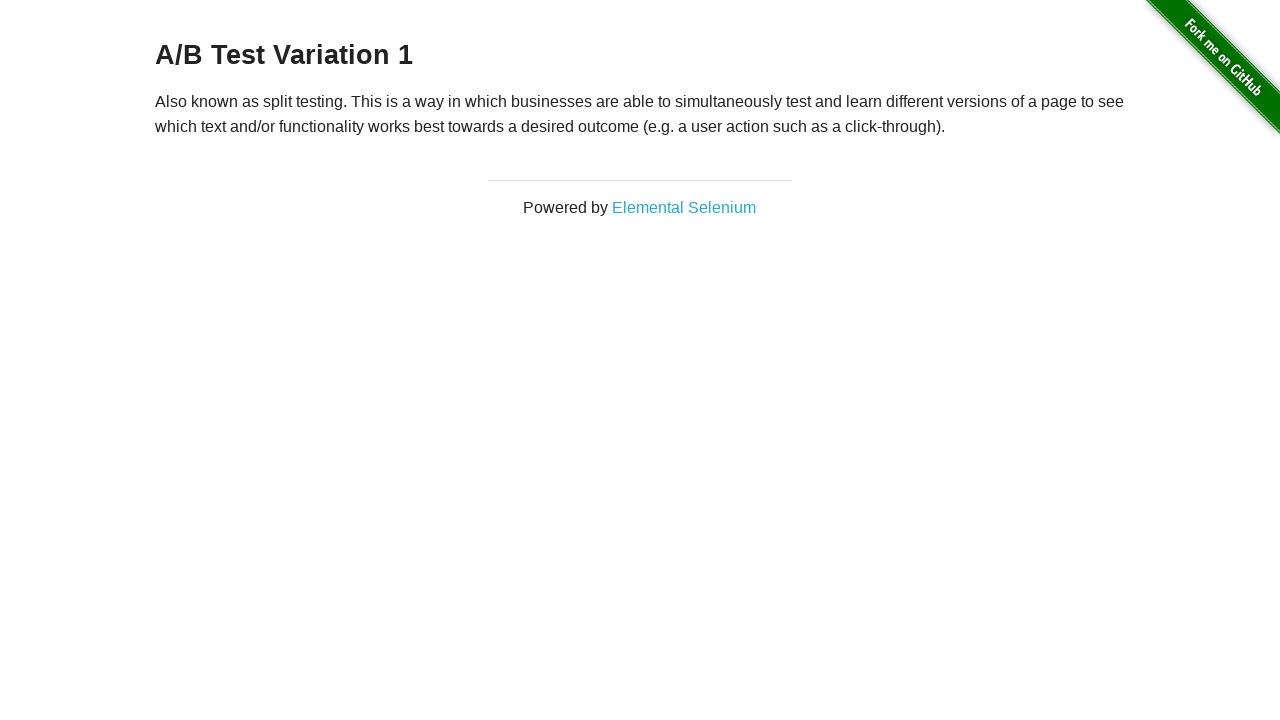

H3 heading element is present and loaded
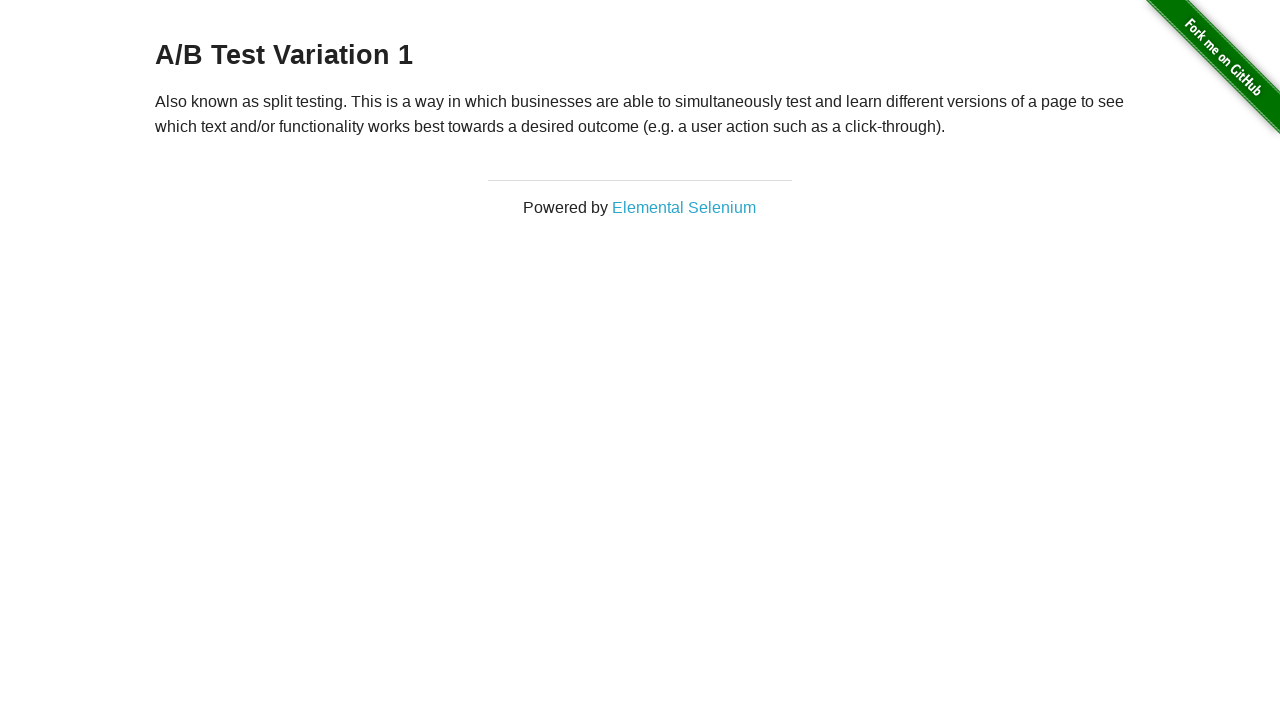

Verified h3 heading contains 'A/B Test Control' or 'A/B Test Variation'
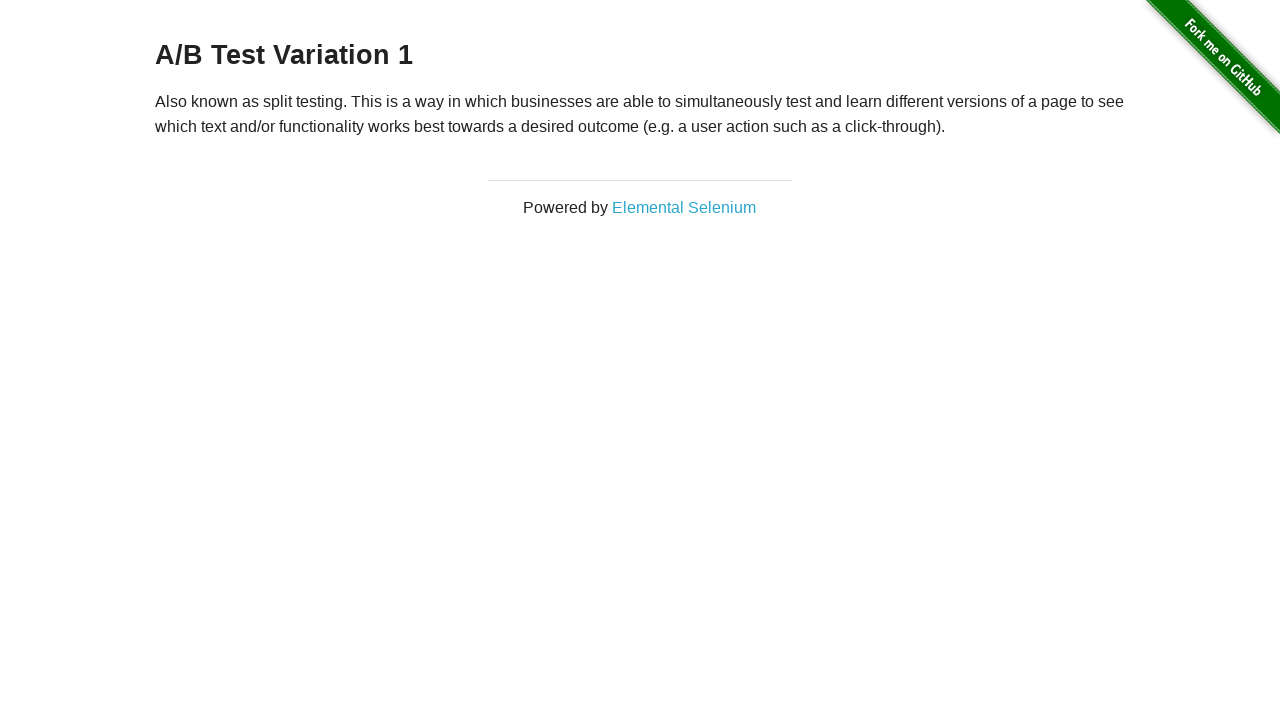

Verified Elemental Selenium text is visible
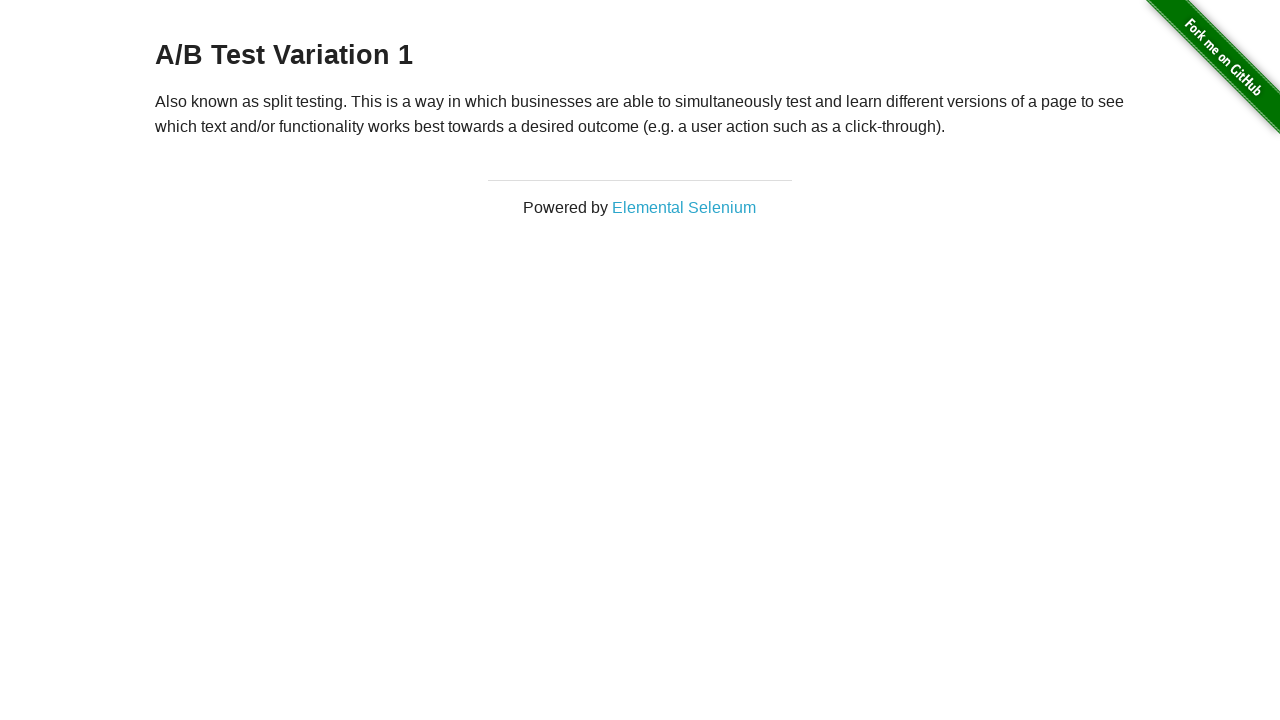

Verified GitHub logo is visible
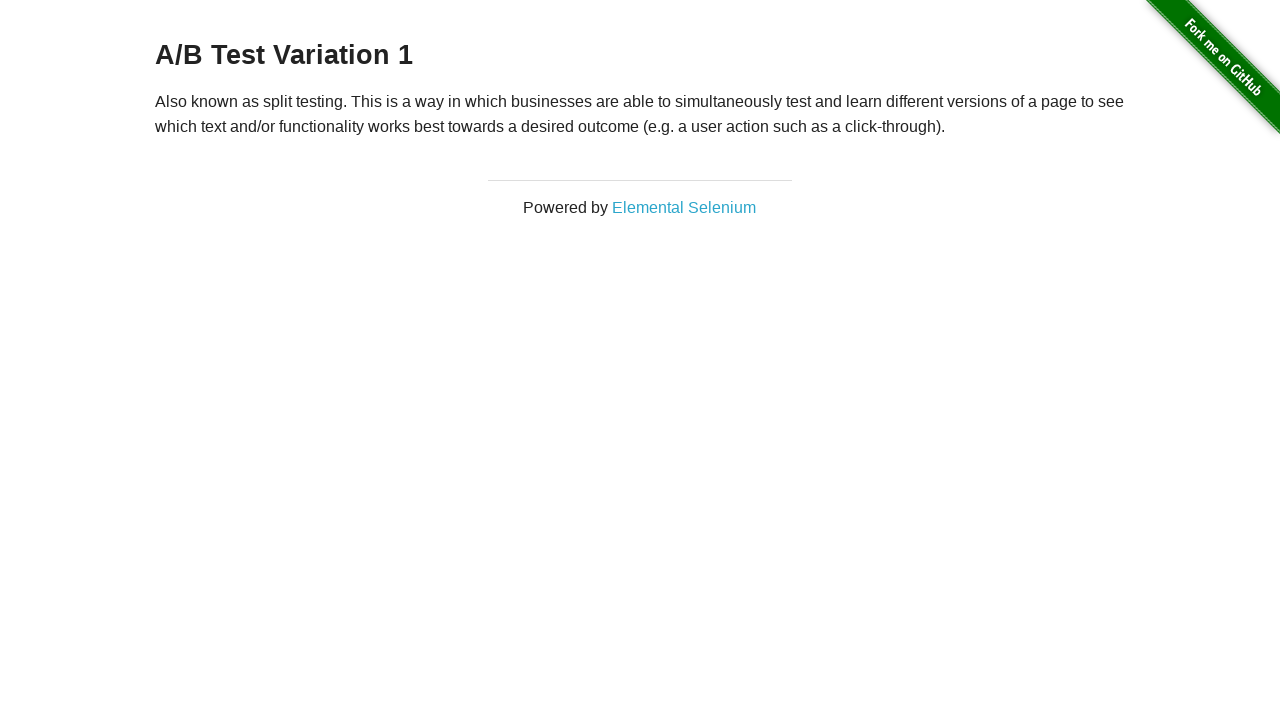

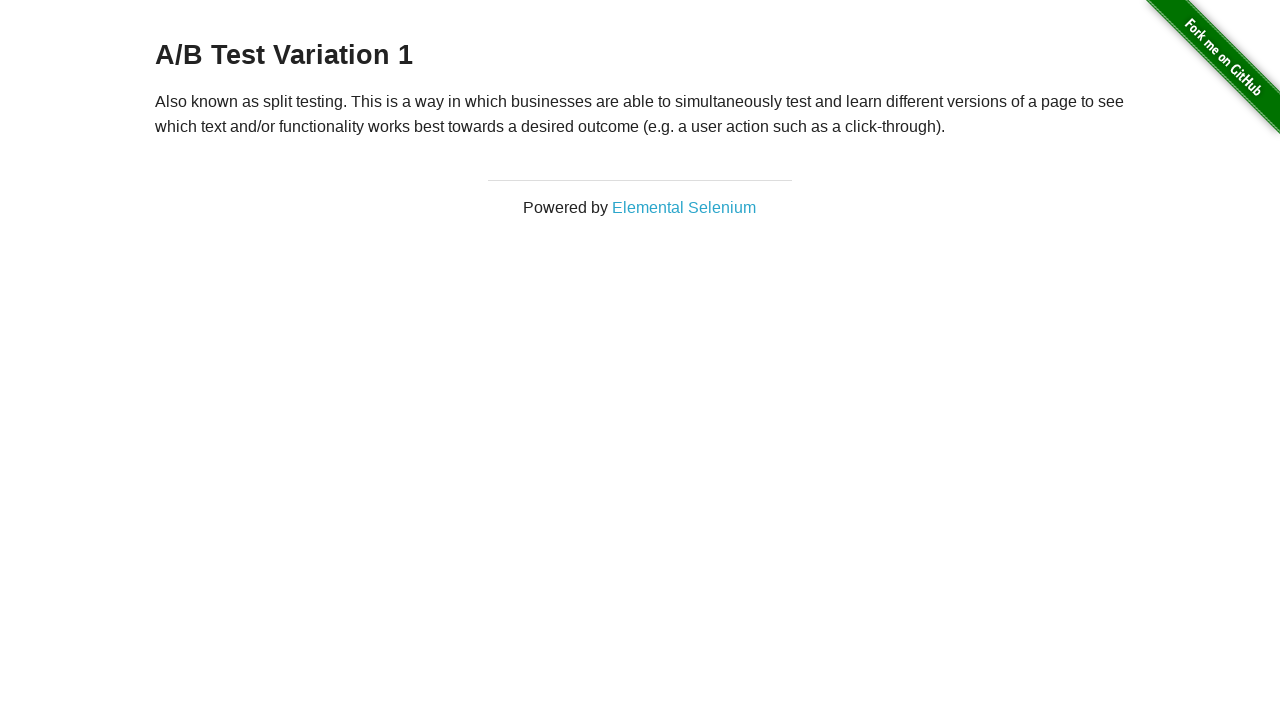